Tests the copy button functionality on clipboardjs.com by clicking the copy button and verifying the input field value

Starting URL: https://clipboardjs.com/

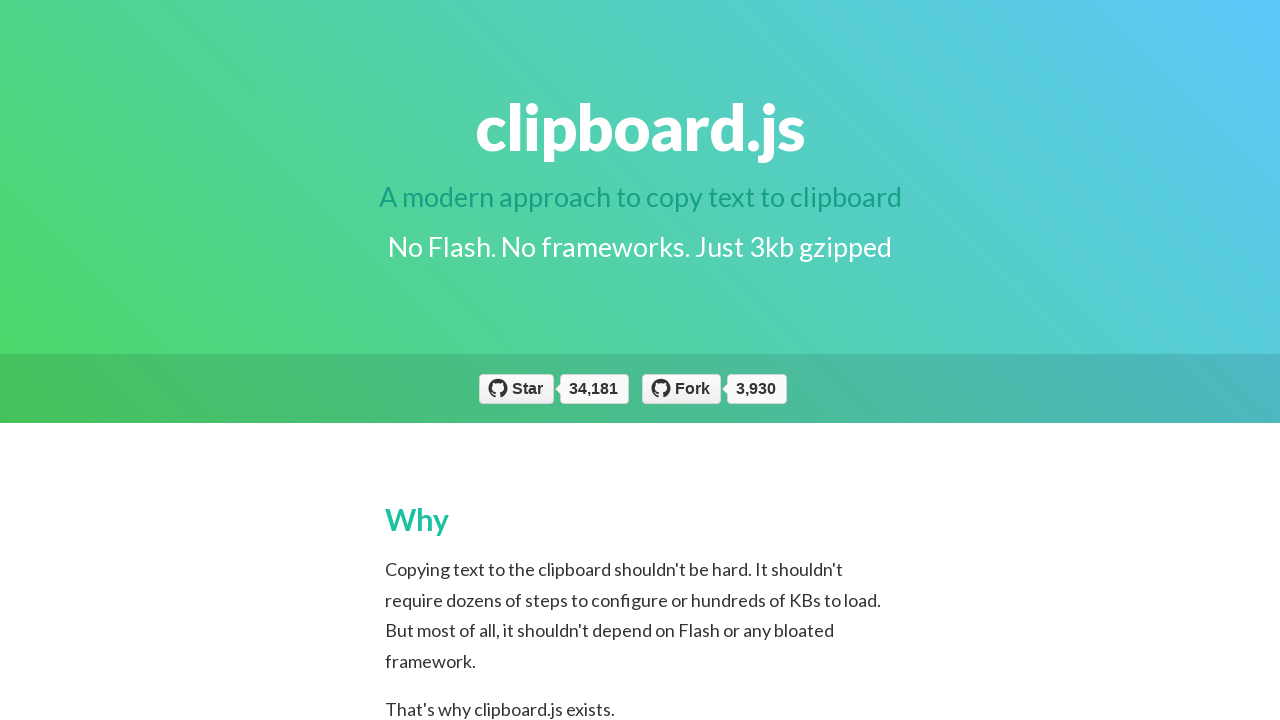

Navigated to clipboardjs.com
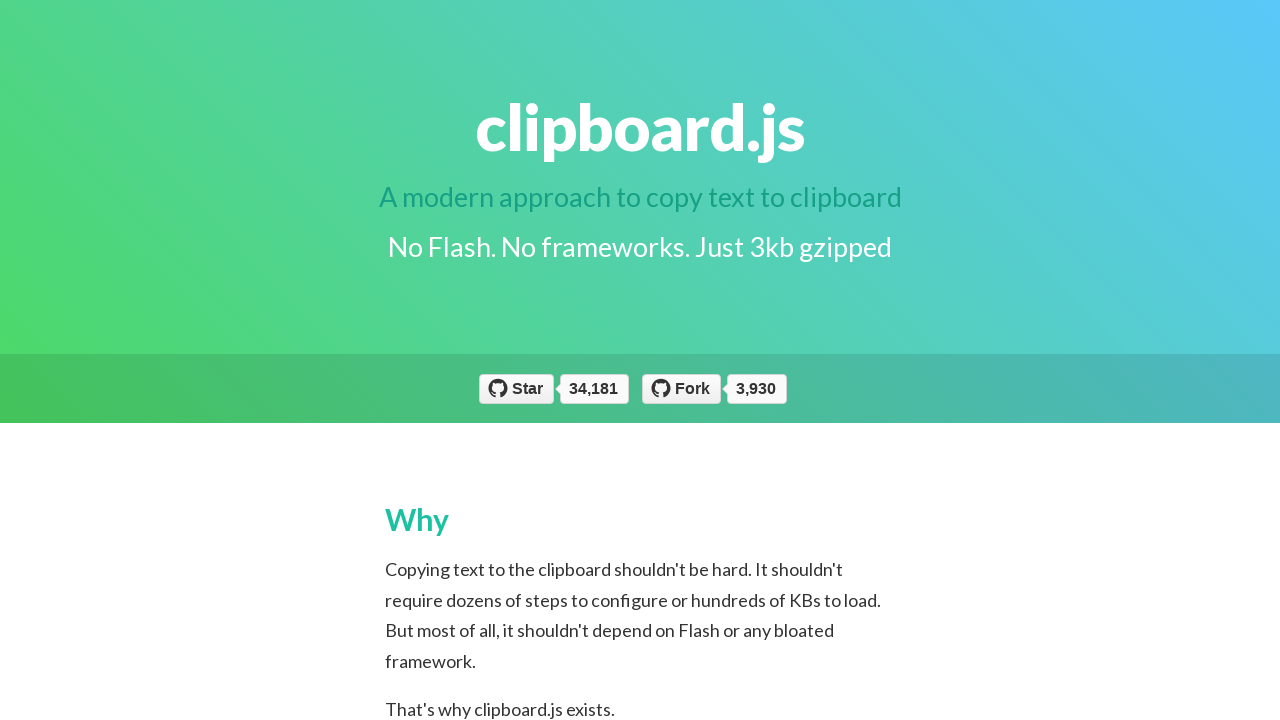

Clicked the copy button at (856, 361) on span.input-group-button
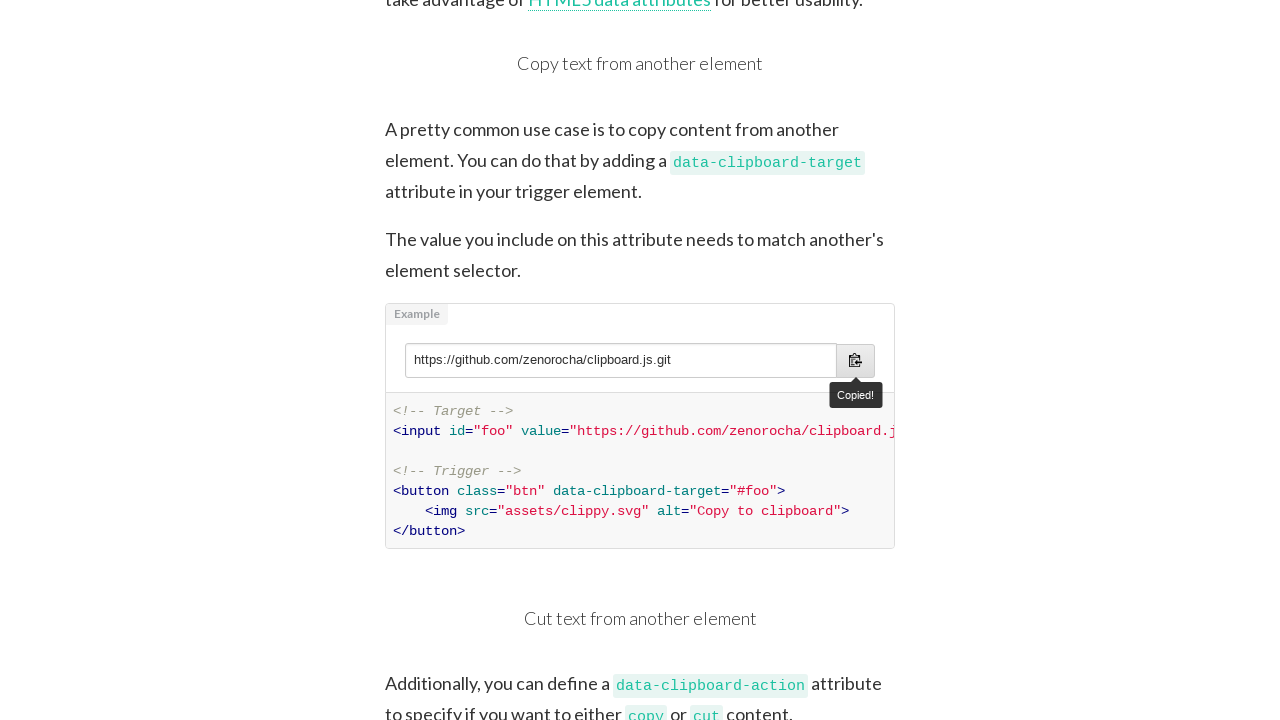

Retrieved input field value: https://github.com/zenorocha/clipboard.js.git
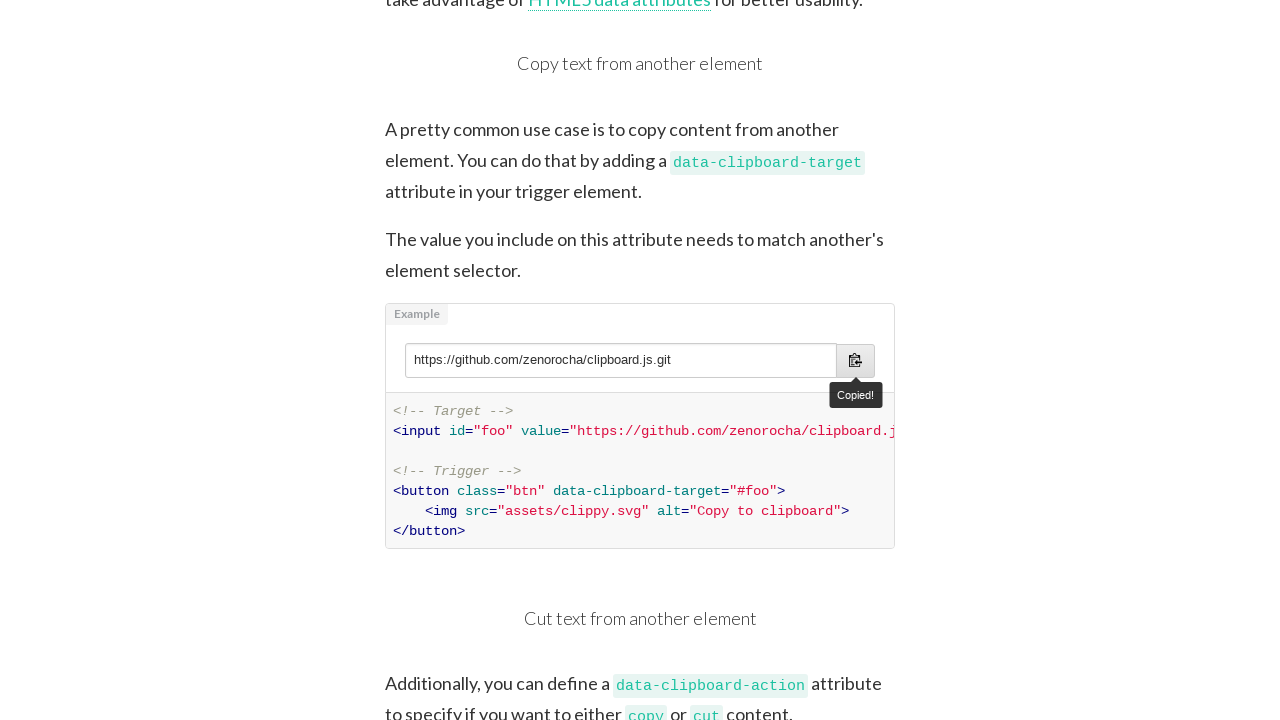

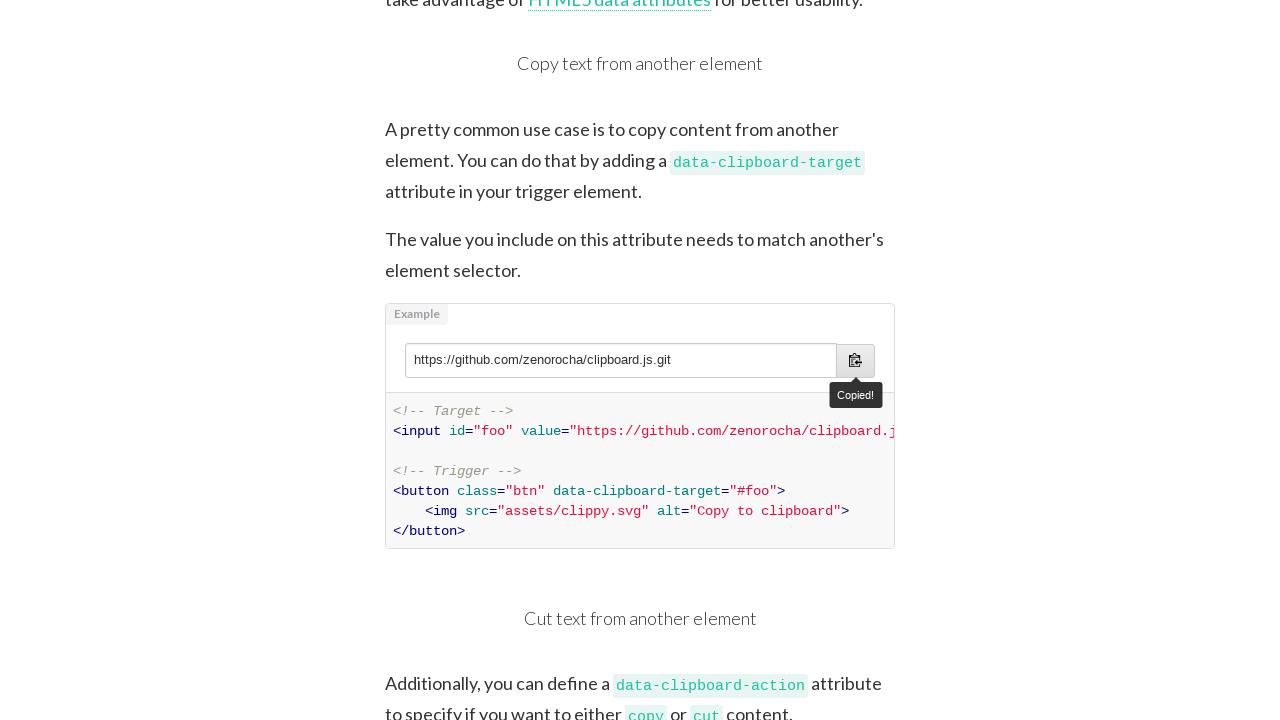